Tests phone category navigation by clicking the Phones category link and verifying that Samsung Galaxy S7 product is displayed

Starting URL: https://www.demoblaze.com/index.html

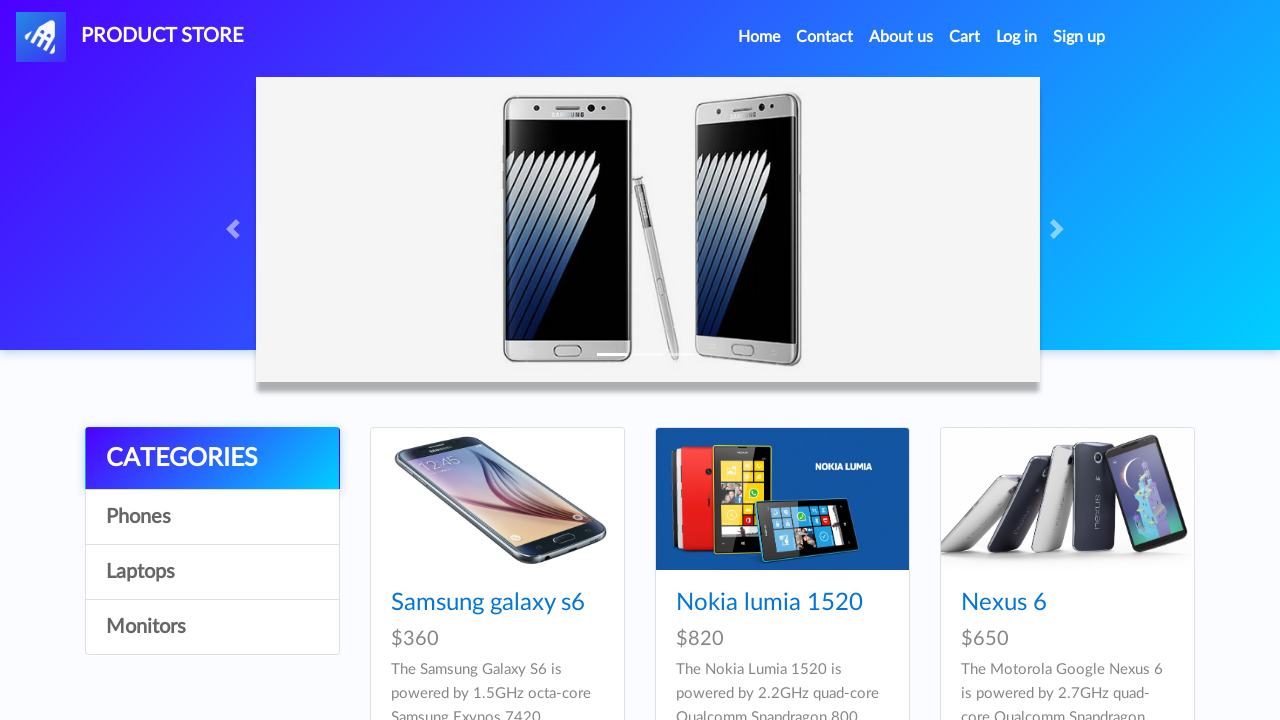

Clicked on Phones category link at (212, 517) on a[onclick="byCat('phone')"]
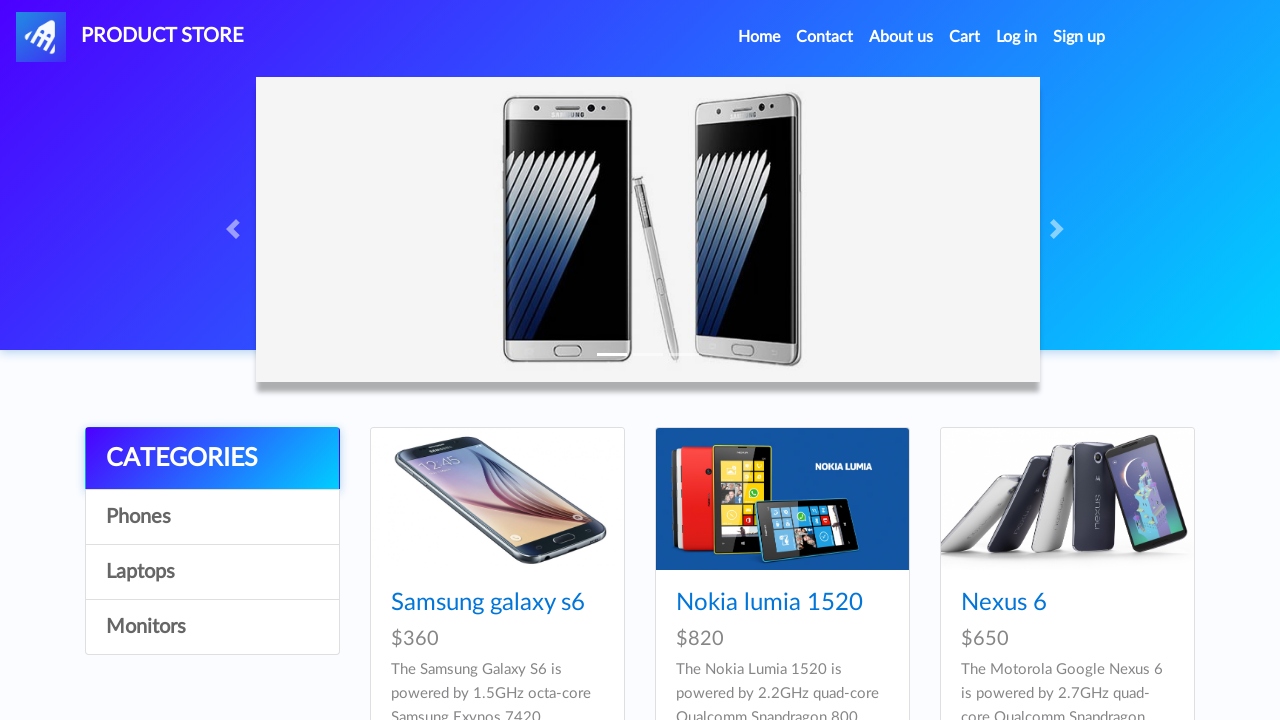

Samsung Galaxy S7 product is now visible on the page
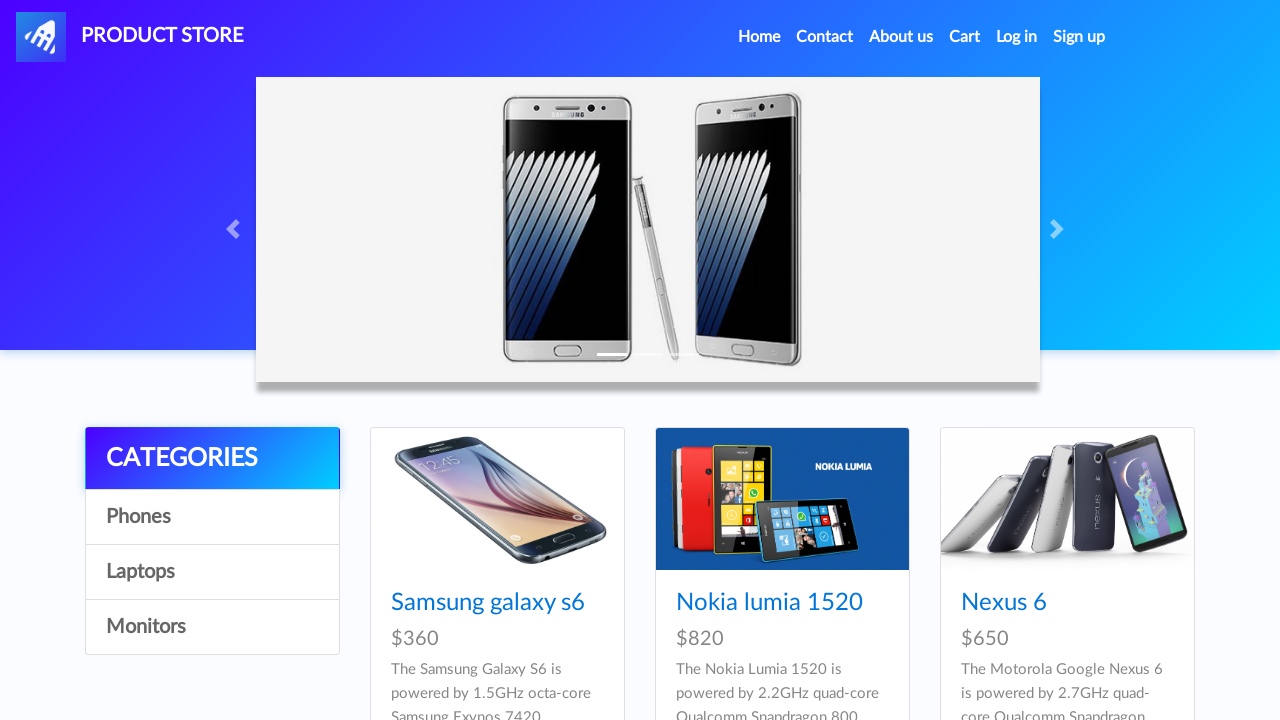

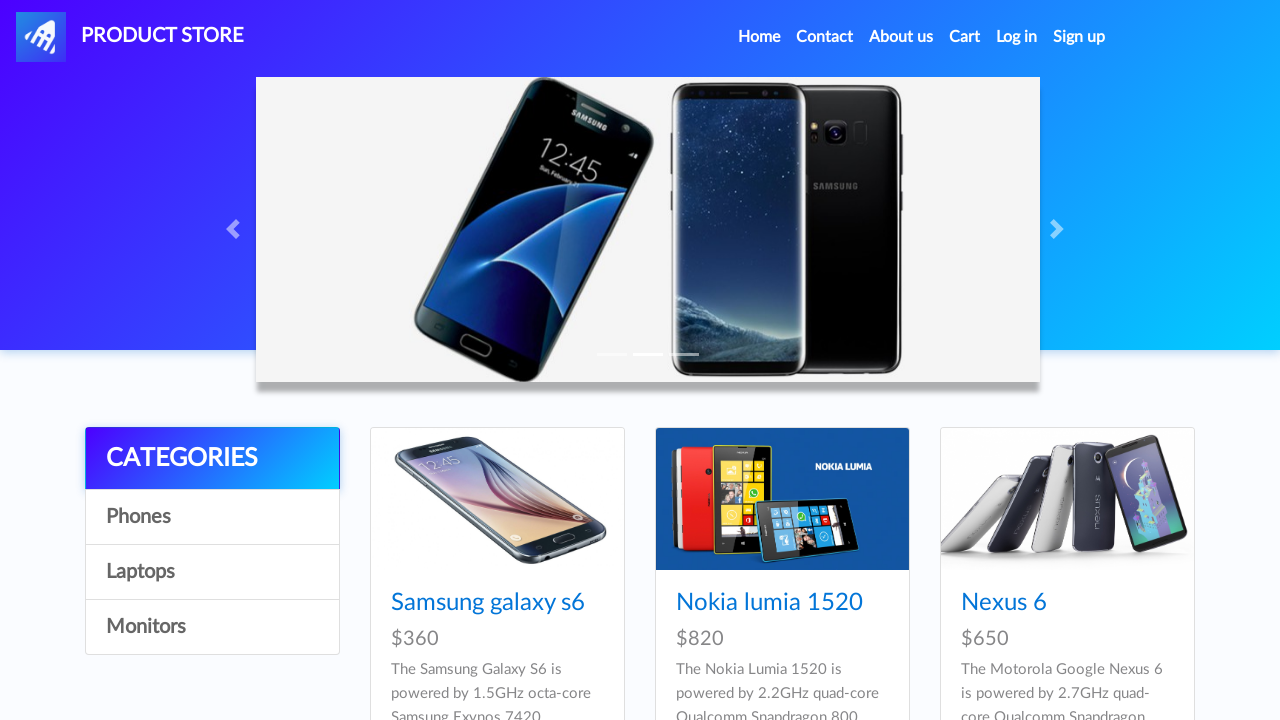